Simple browser navigation test that opens the CSDN website and verifies it loads successfully

Starting URL: https://www.csdn.net/

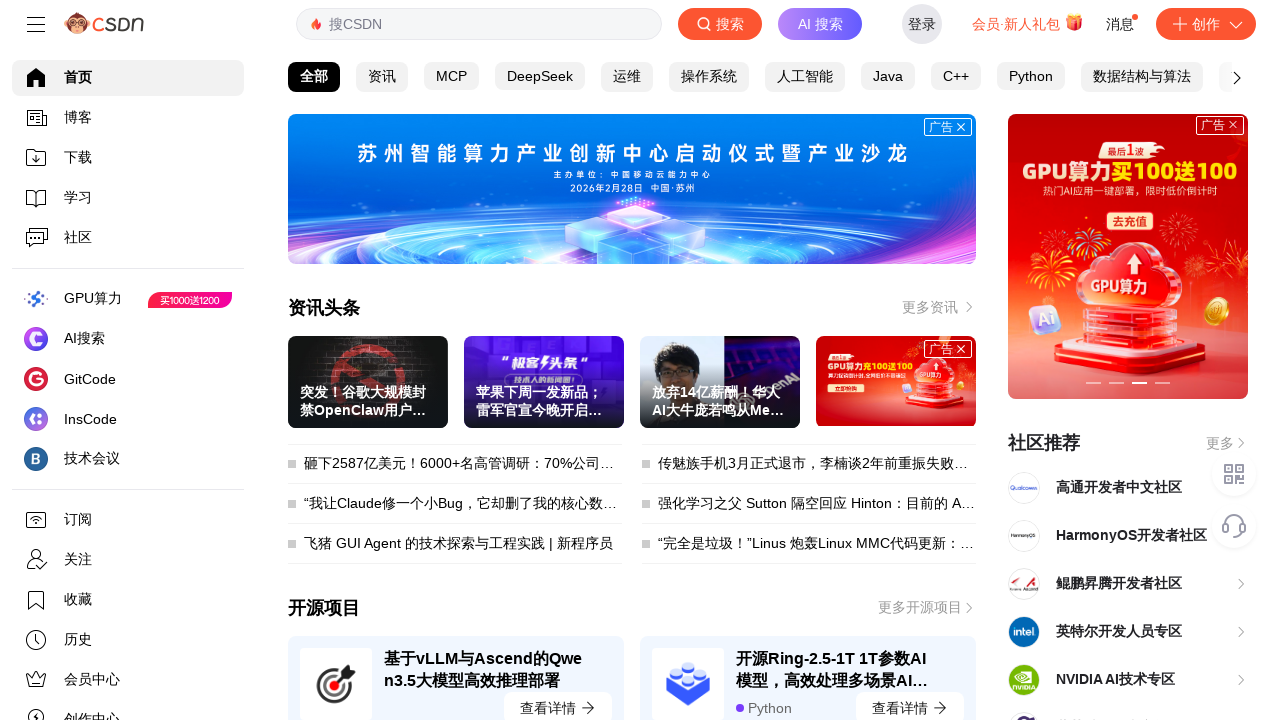

Page DOM content loaded
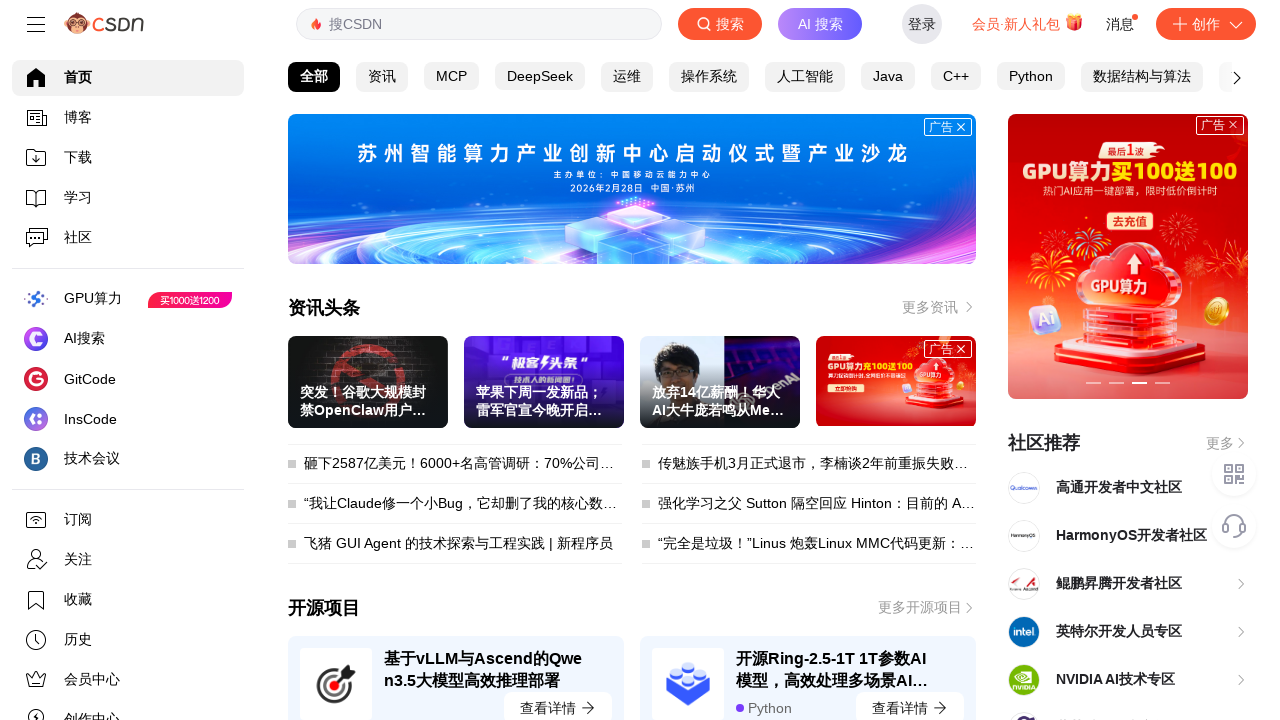

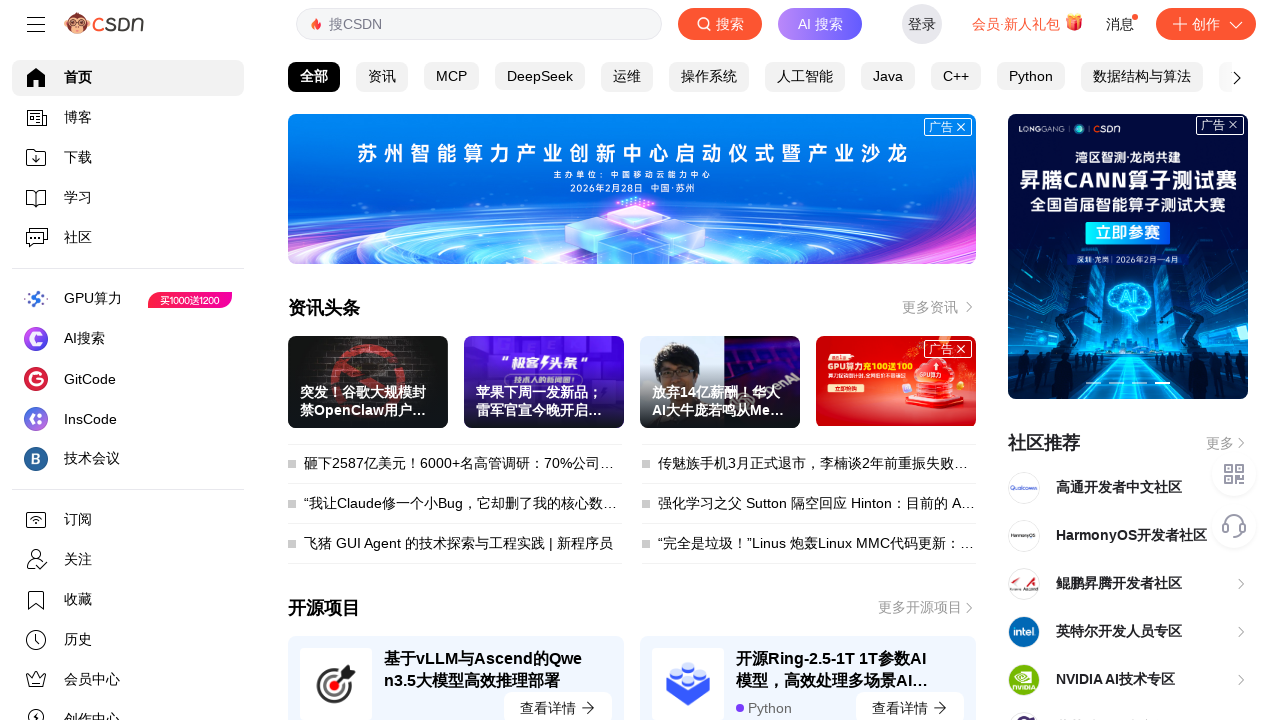